Tests web table interactions by selecting multiple users via checkboxes using different locator strategies (XPath and CSS) and verifying the ability to retrieve user data from table columns.

Starting URL: https://naveenautomationlabs.com/opencart/ui/webtable.html

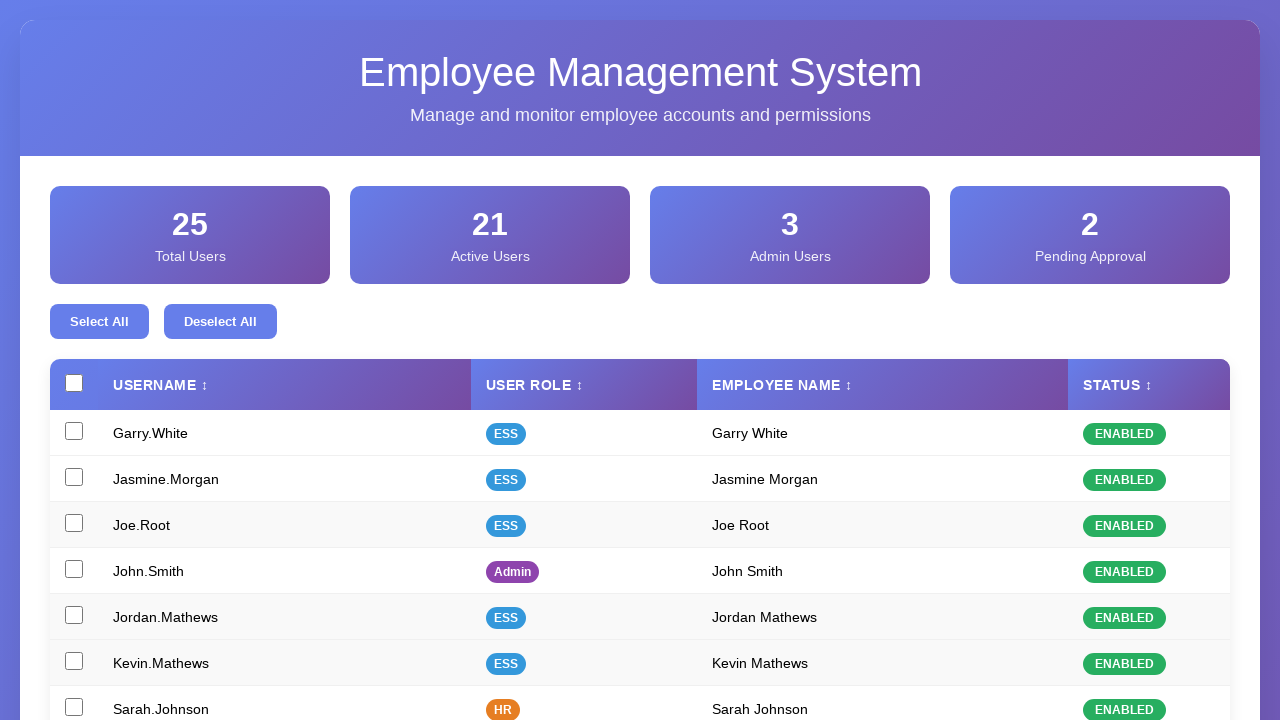

Selected user 'Joe.Root' by clicking their checkbox using XPath at (74, 523) on xpath=//td[text()='Joe.Root']/preceding-sibling::td/input[@type='checkbox']
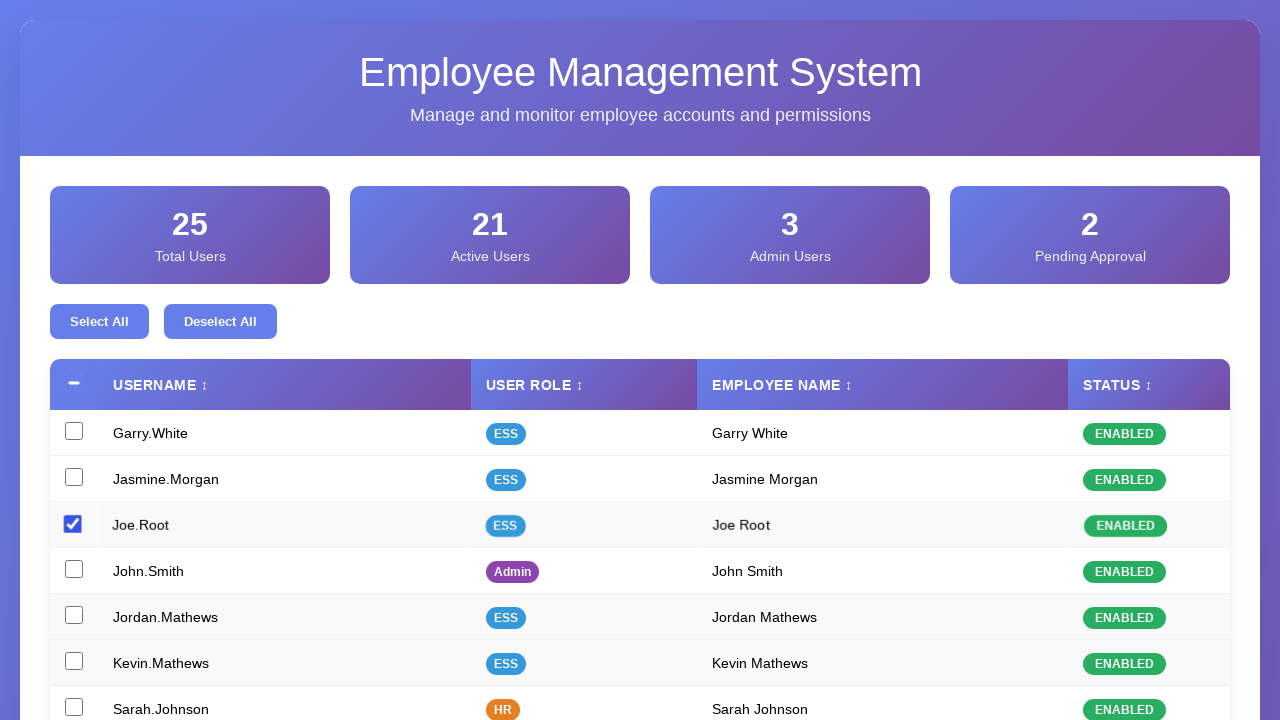

Selected user 'John.Smith' by clicking their checkbox using XPath at (74, 569) on xpath=//td[text()='John.Smith']/preceding-sibling::td/input[@type='checkbox']
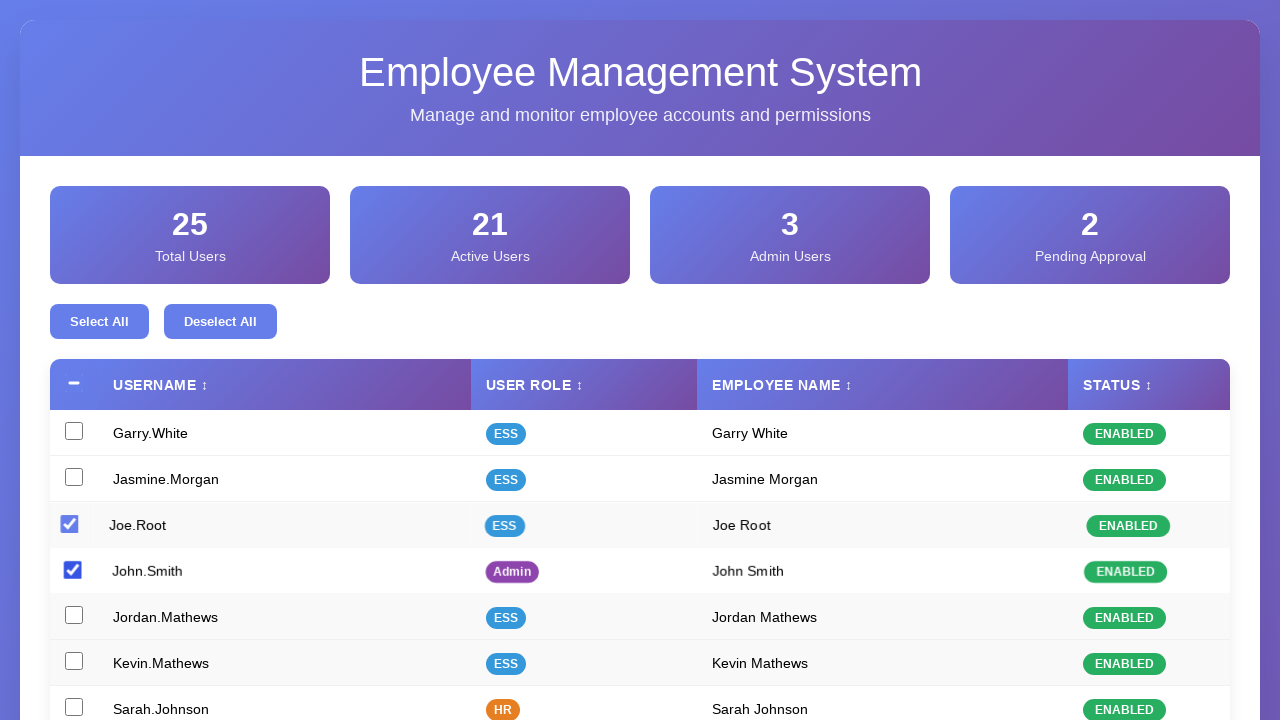

Selected user 'Garry.White' by clicking their checkbox using CSS selector at (74, 433) on tr:has(td:text('Garry.White')) >> td >> nth=0
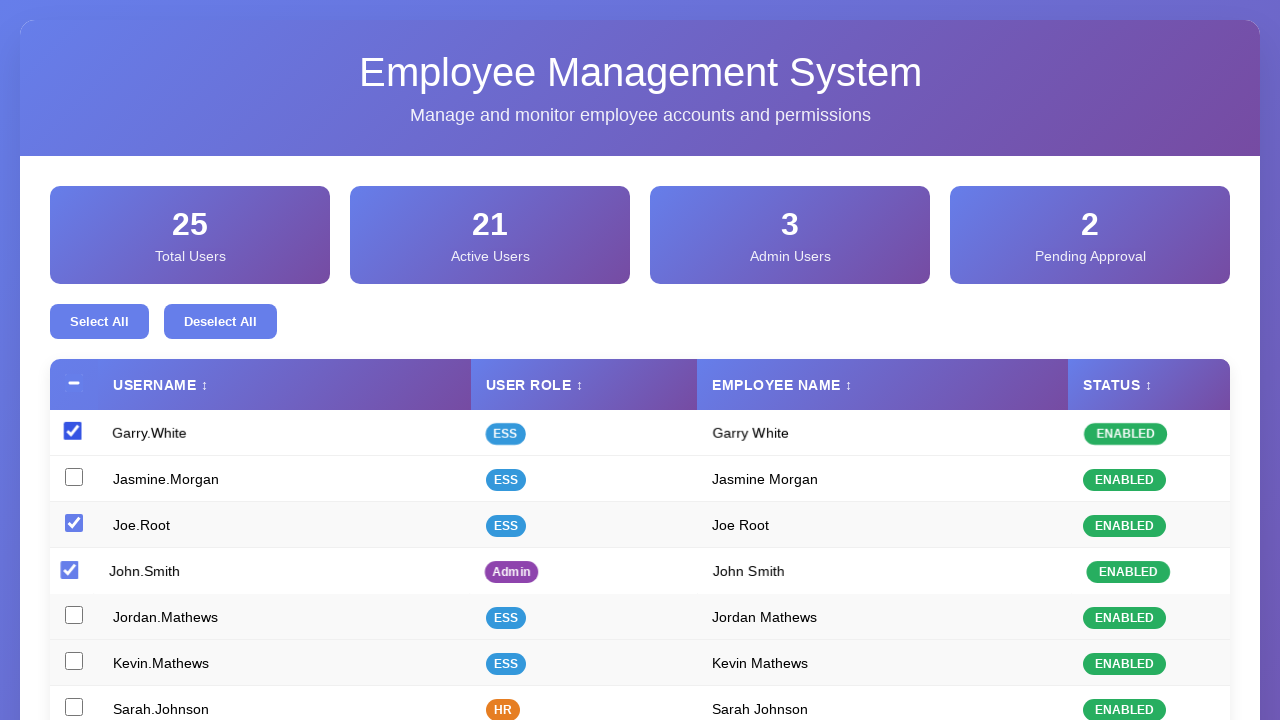

Verified web table is visible and contains user data
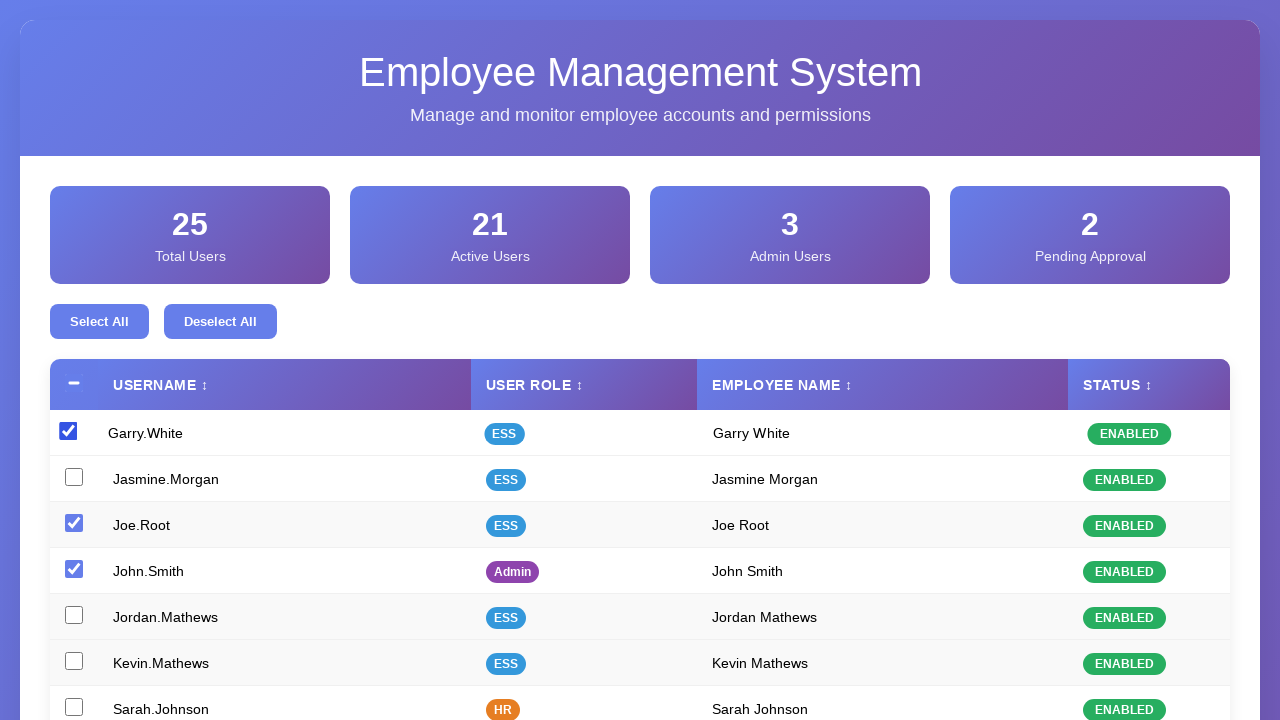

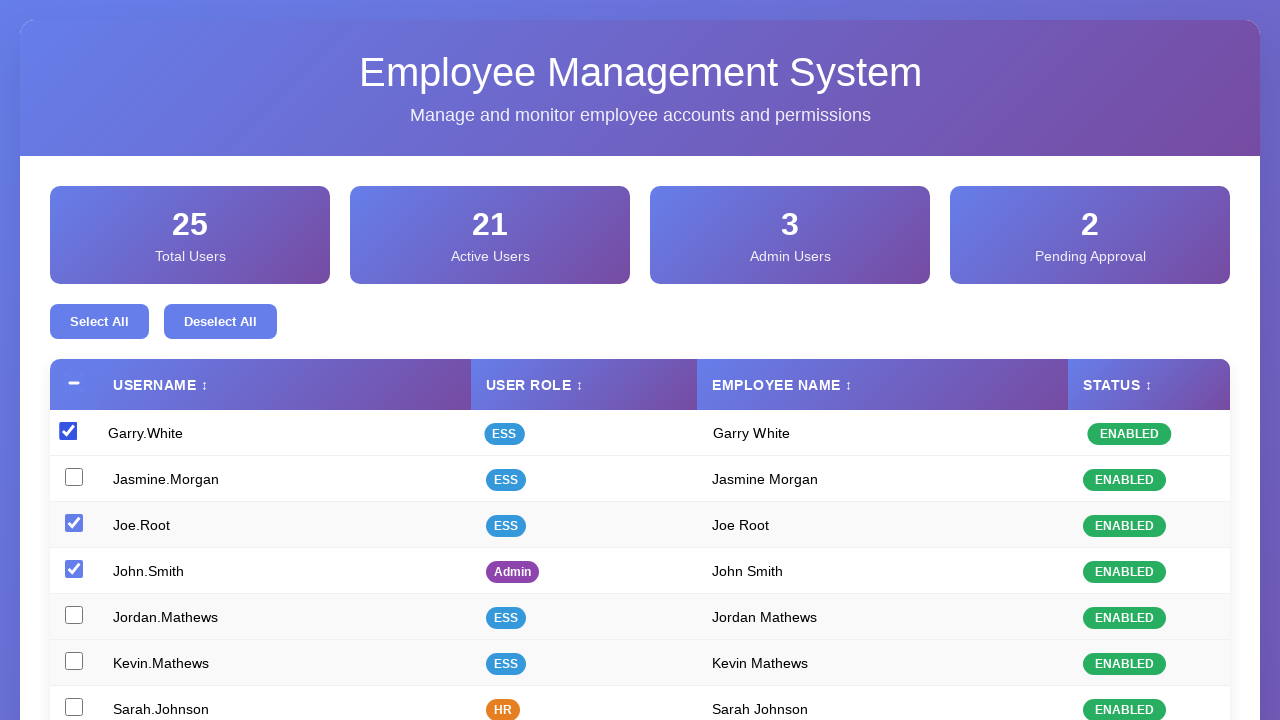